Tests the large modal dialog functionality by opening the modal, verifying its title and content, and then closing it

Starting URL: https://demoqa.com/modal-dialogs

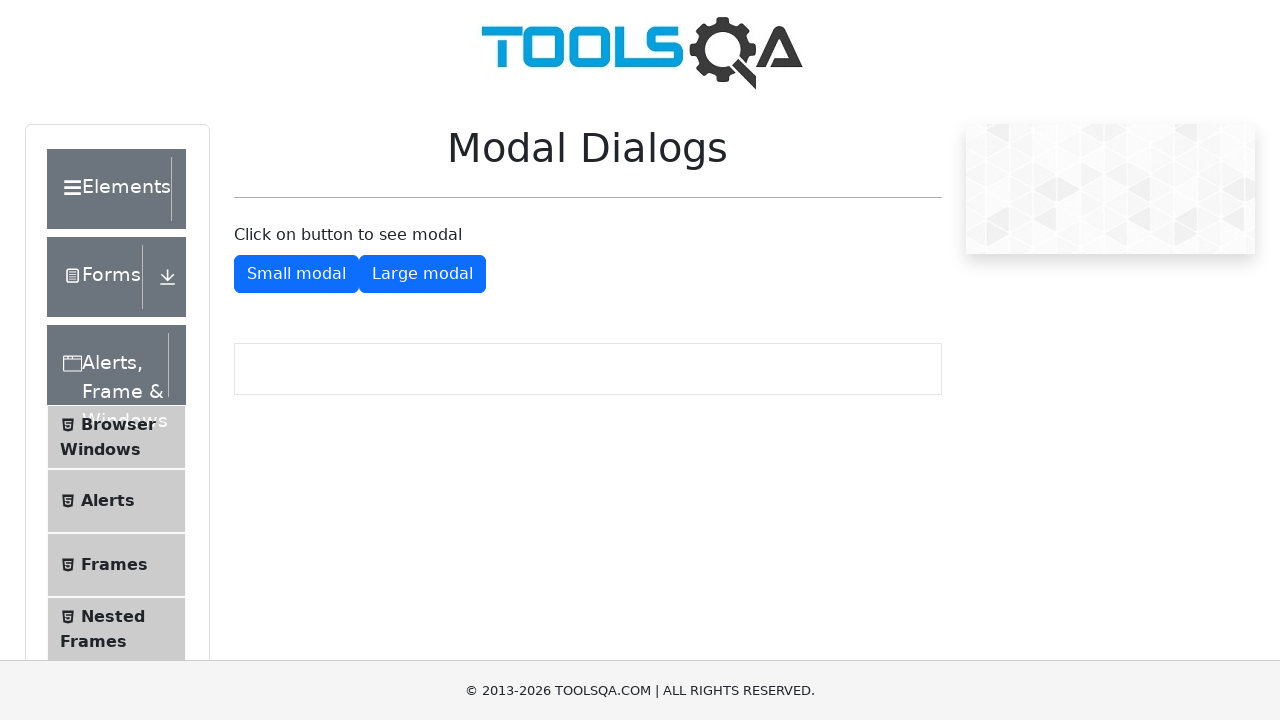

Clicked button to open large modal dialog at (422, 274) on #showLargeModal
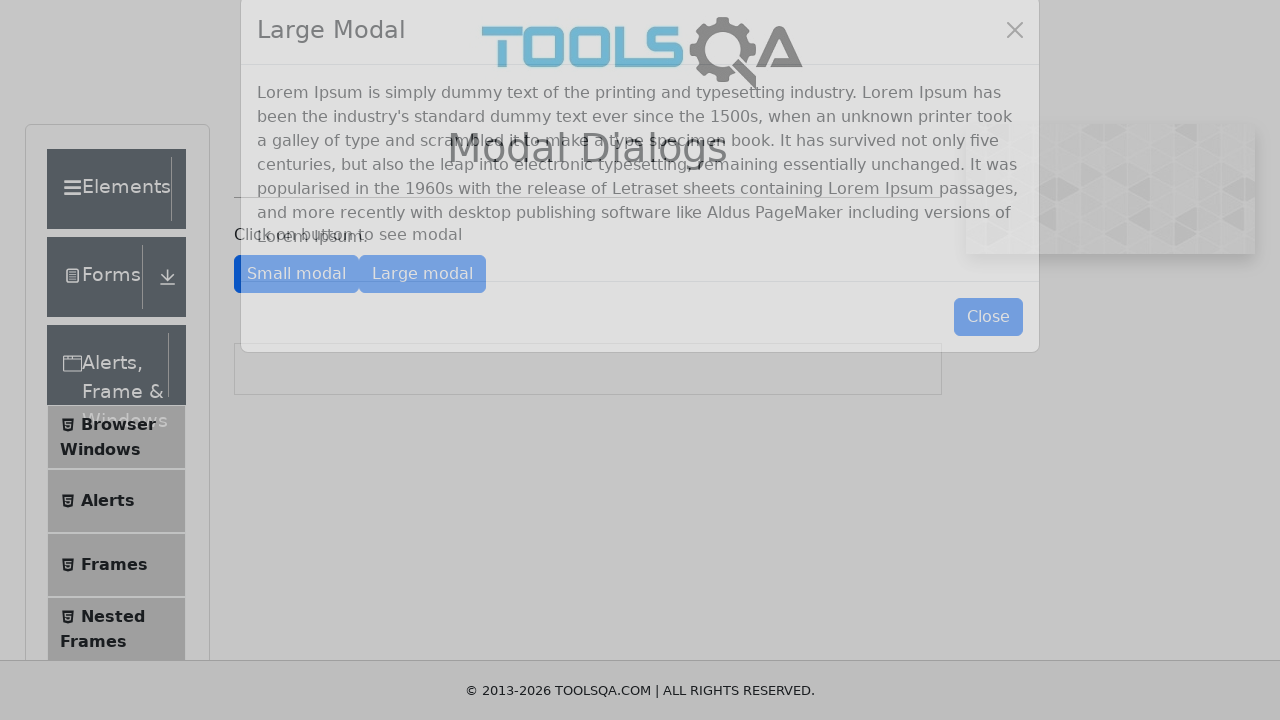

Large modal dialog appeared and title selector found
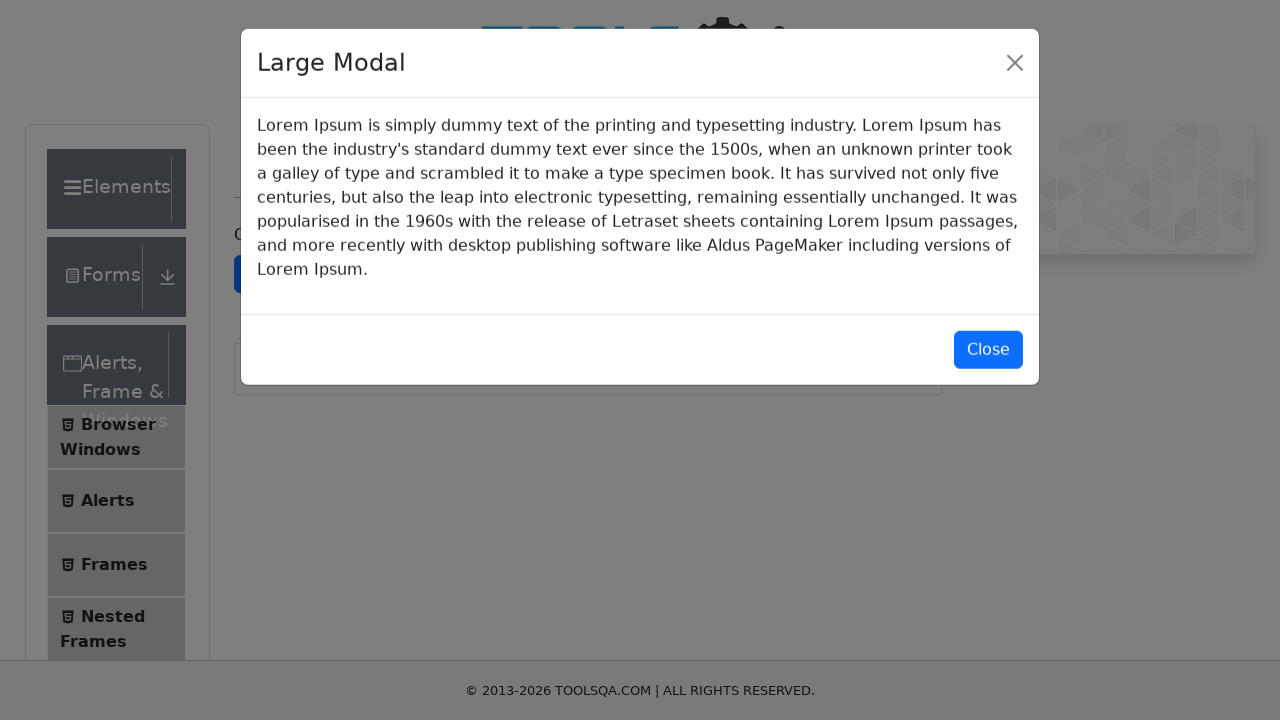

Retrieved modal title: 'Large Modal'
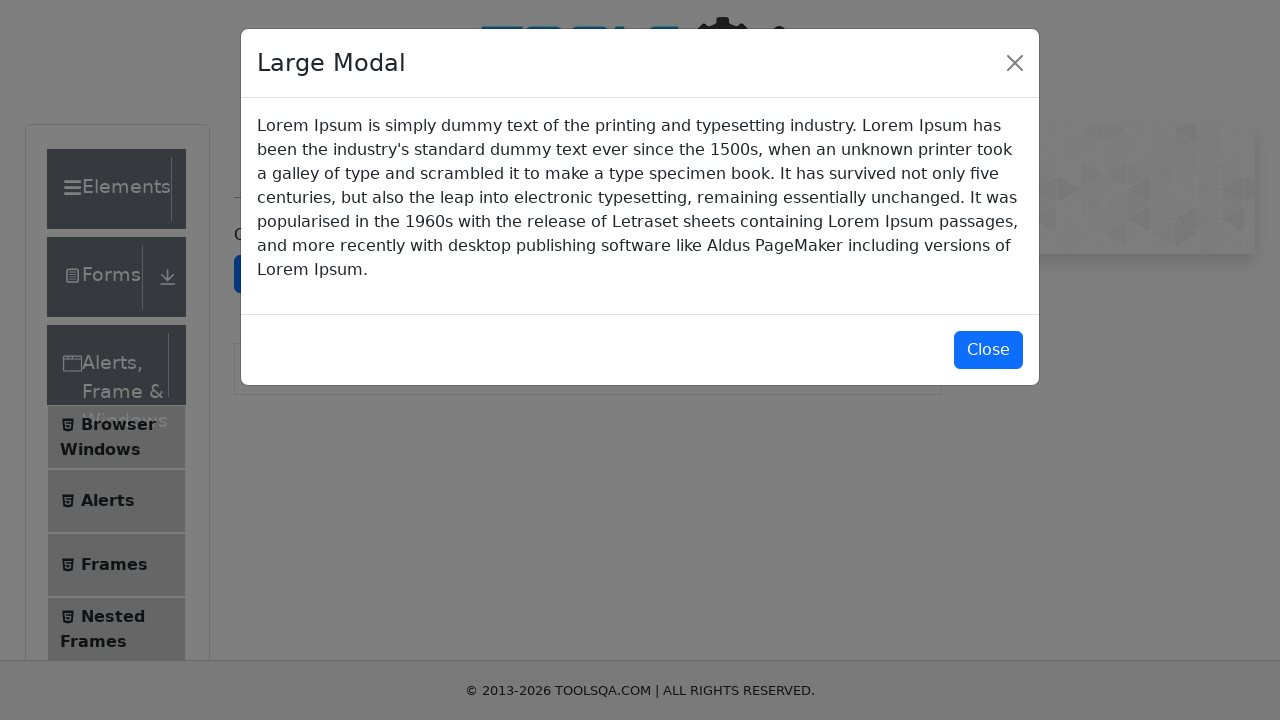

Verified modal title matches expected 'Large Modal'
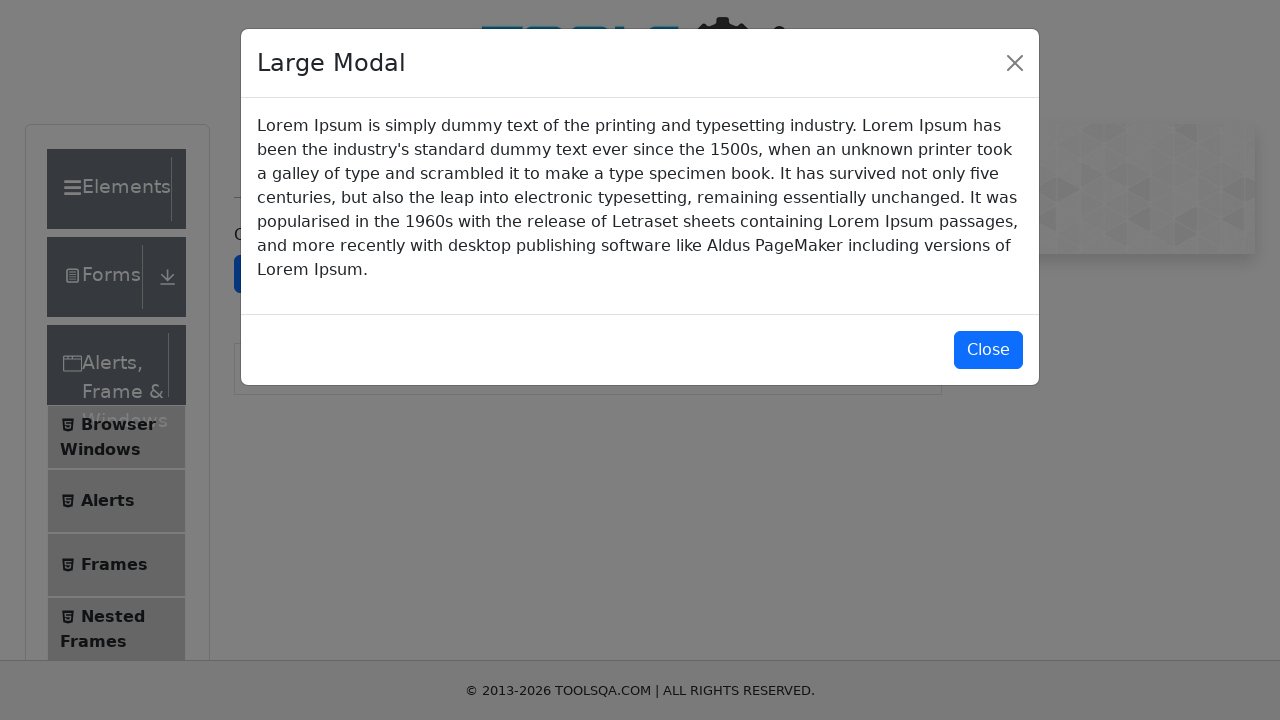

Retrieved modal body content
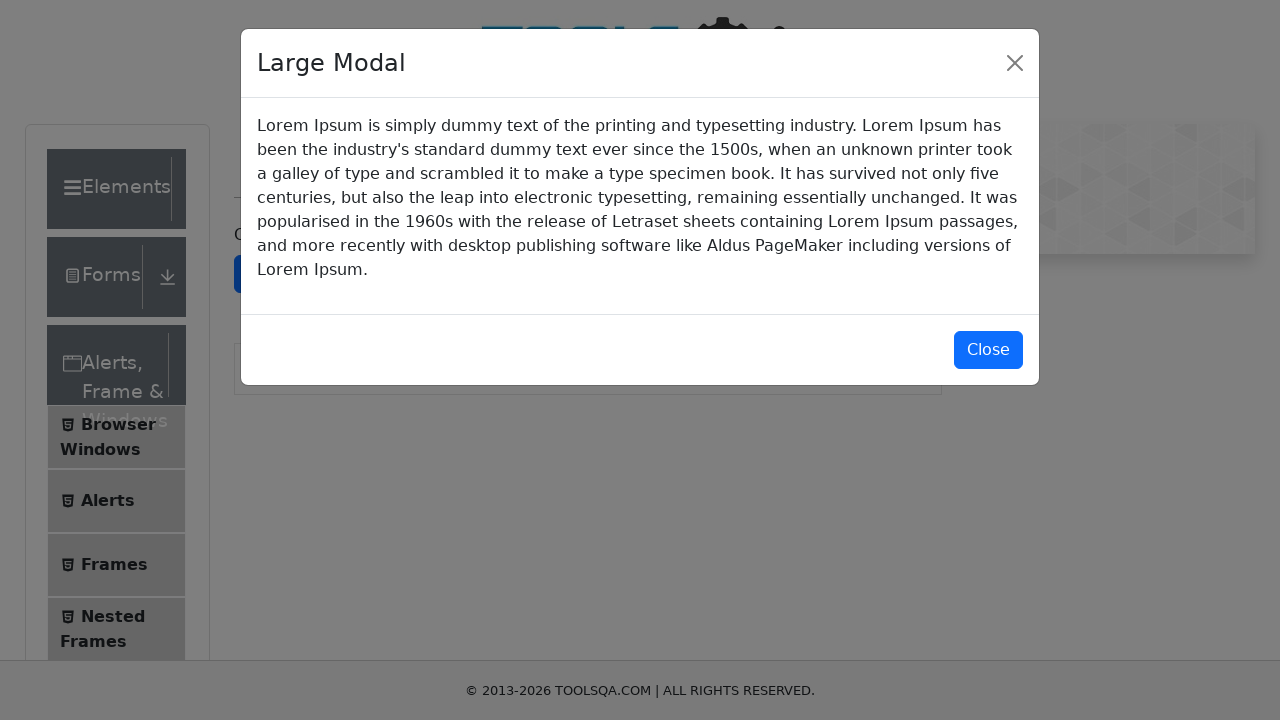

Verified modal content contains expected Lorem Ipsum text
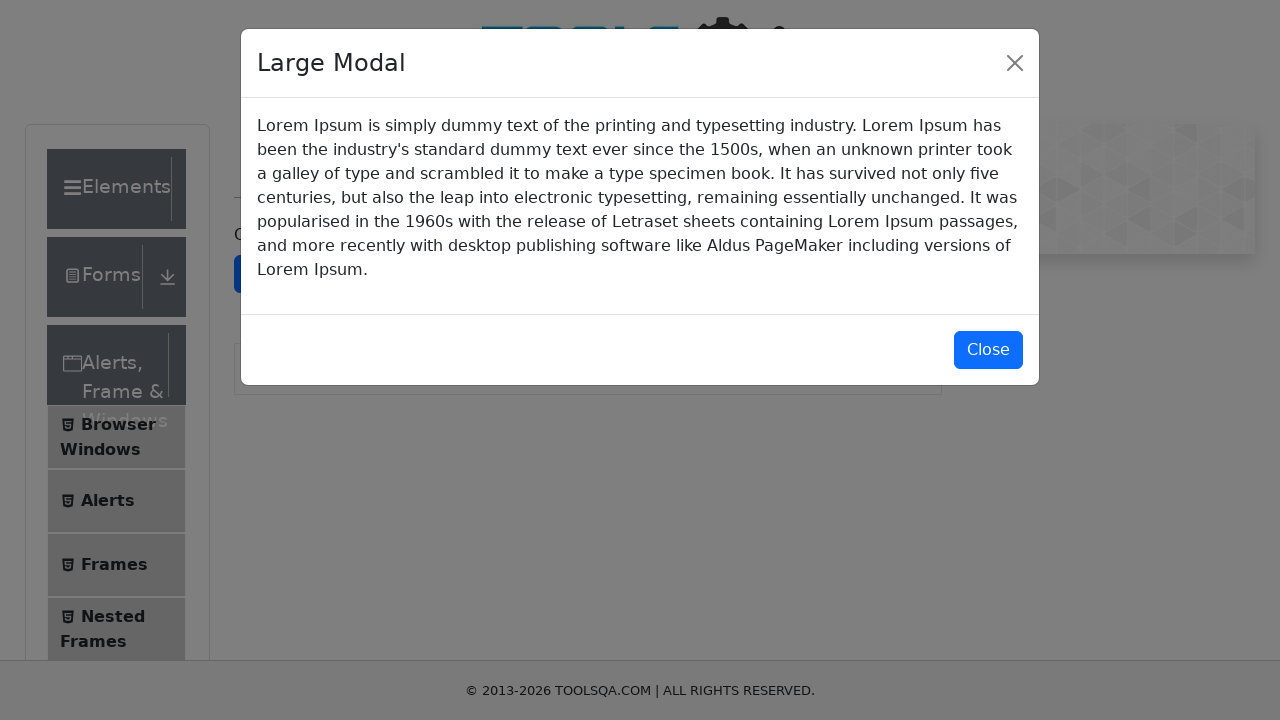

Clicked button to close large modal dialog at (988, 350) on #closeLargeModal
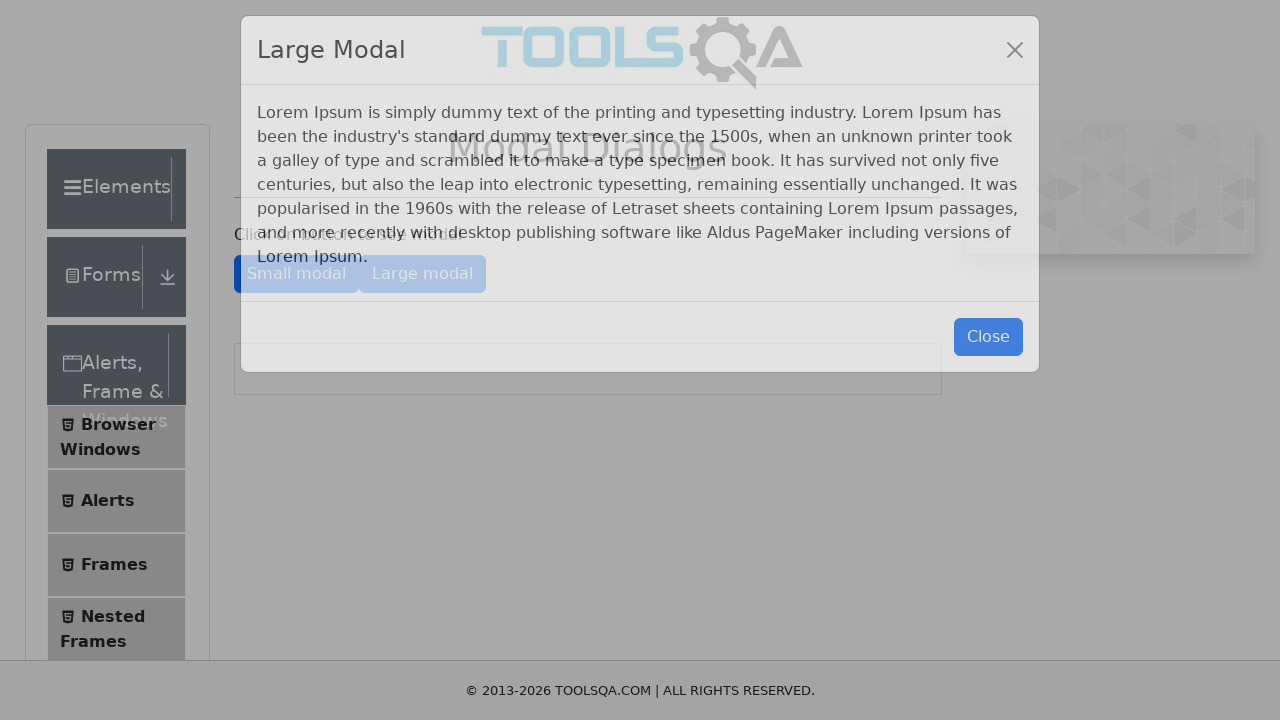

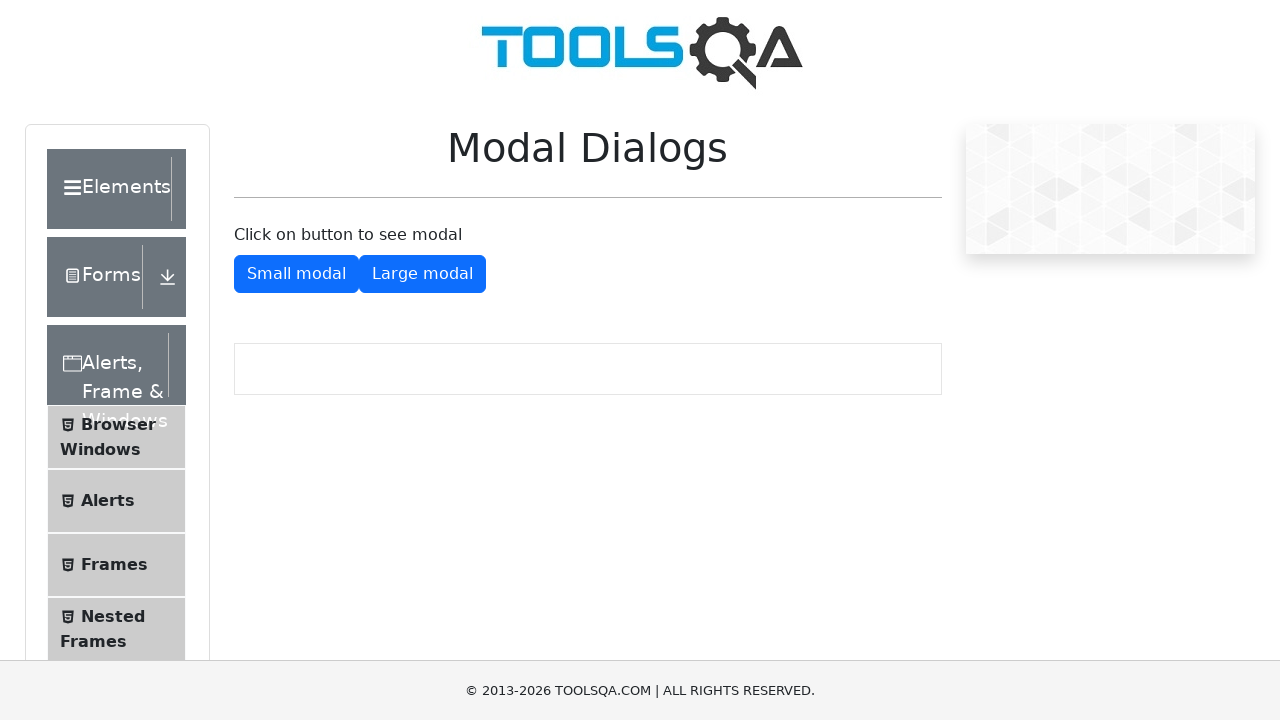